Navigates to the simple list section of the Sortable.js demo page and verifies the heading text

Starting URL: https://sortablejs.github.io/Sortable/

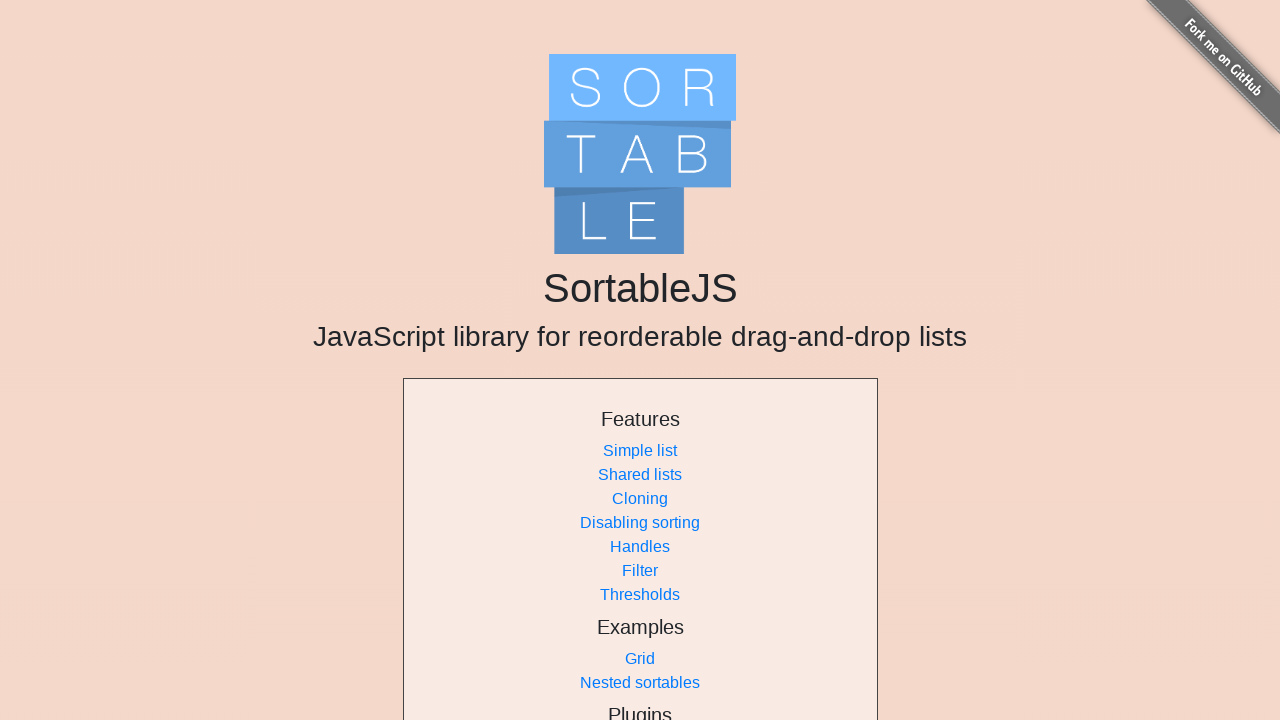

Clicked on Simple List link at (640, 450) on xpath=/html/body/div/div[1]/div[2]/li[1]/a
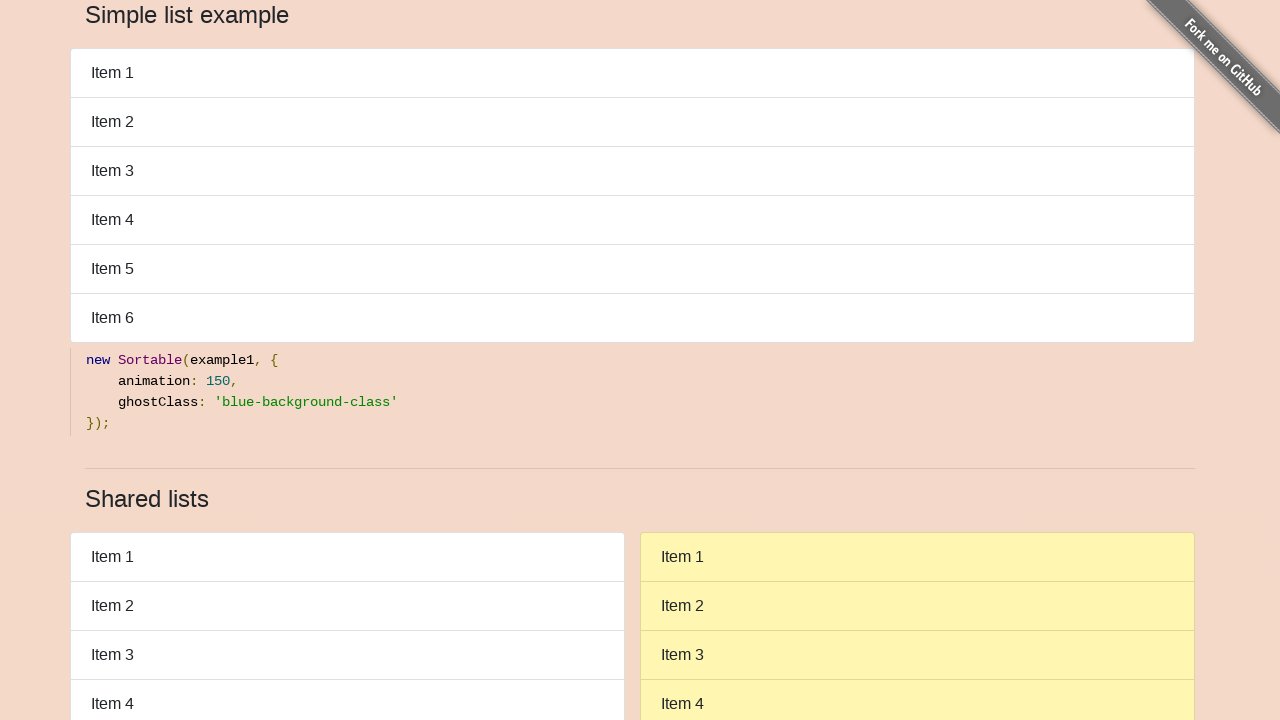

Simple List section heading loaded
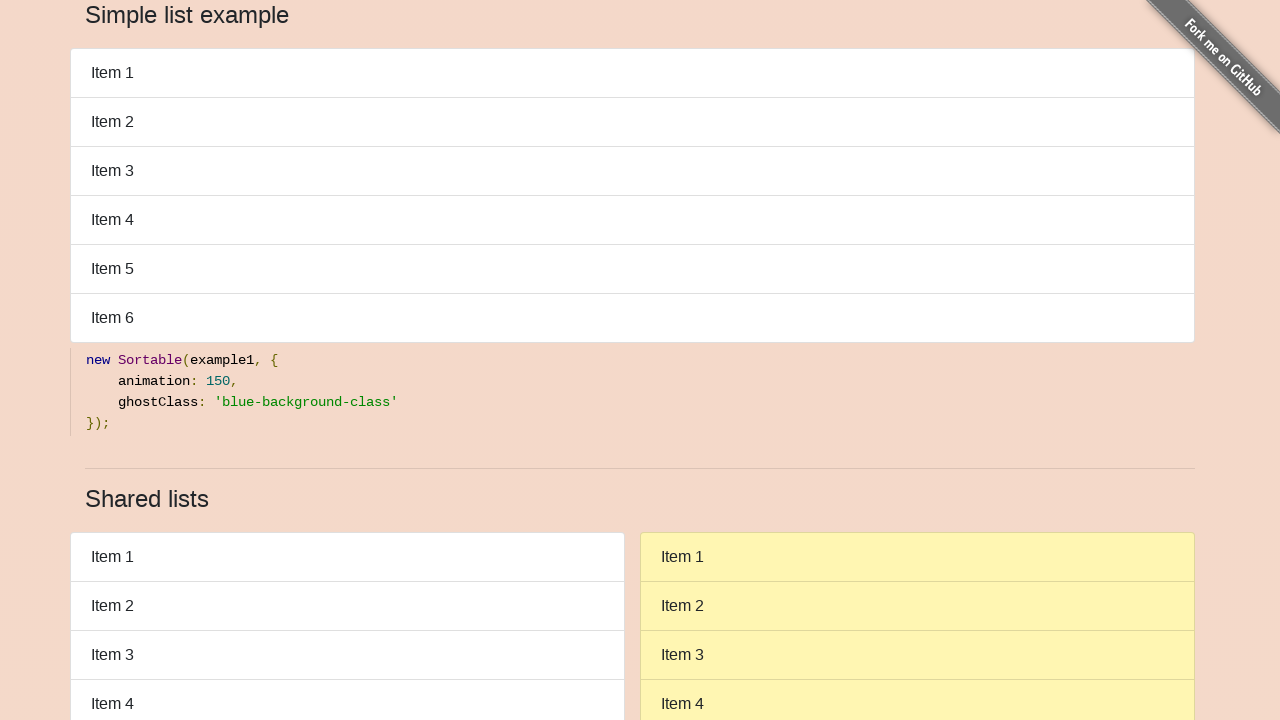

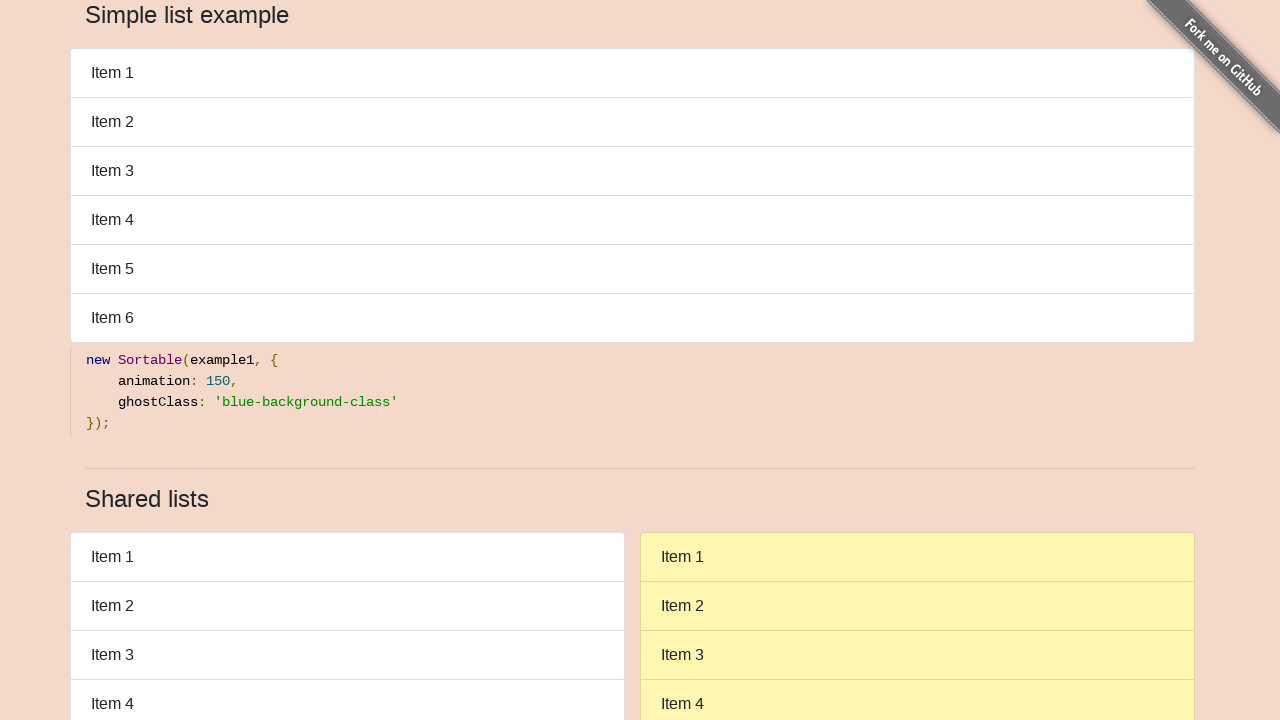